Tests the Auto Complete widget functionality on DemoQA by navigating to the Widgets section, selecting multiple colors using autocomplete, and selecting a single color option.

Starting URL: https://demoqa.com/

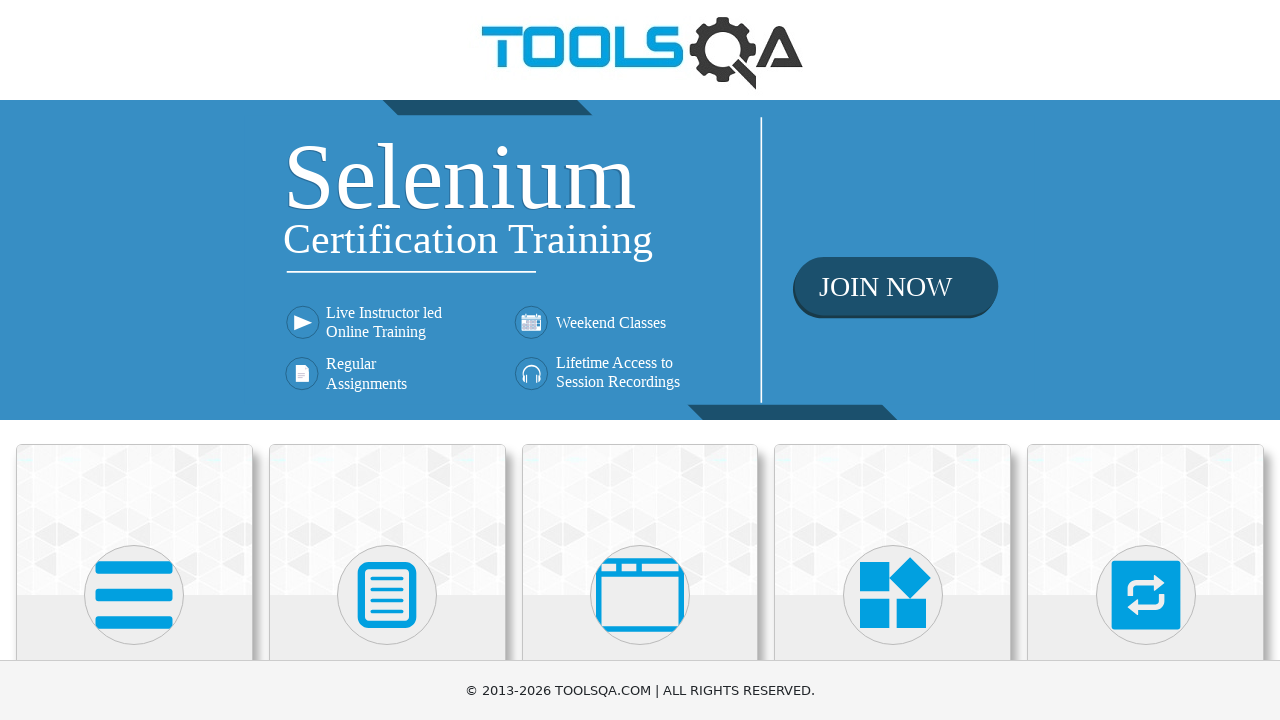

Scrolled down to view widgets section
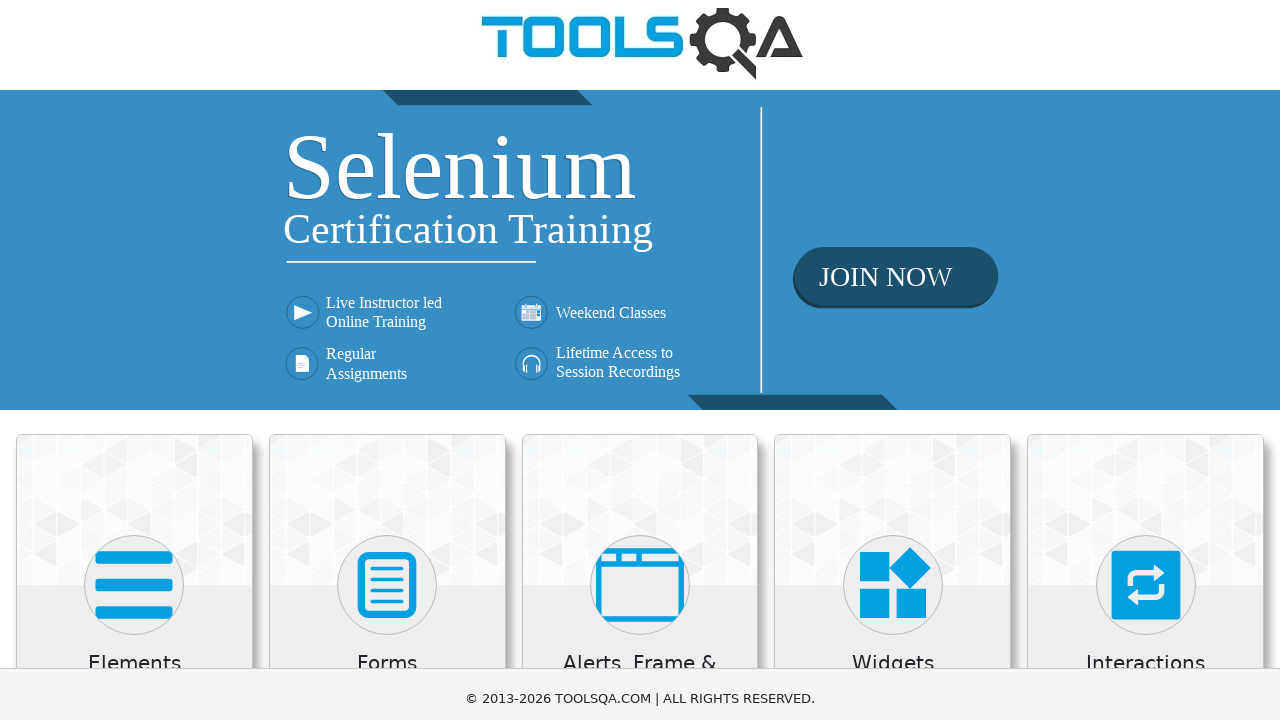

Clicked on Widgets card at (893, 6) on xpath=//h5[text()='Widgets']
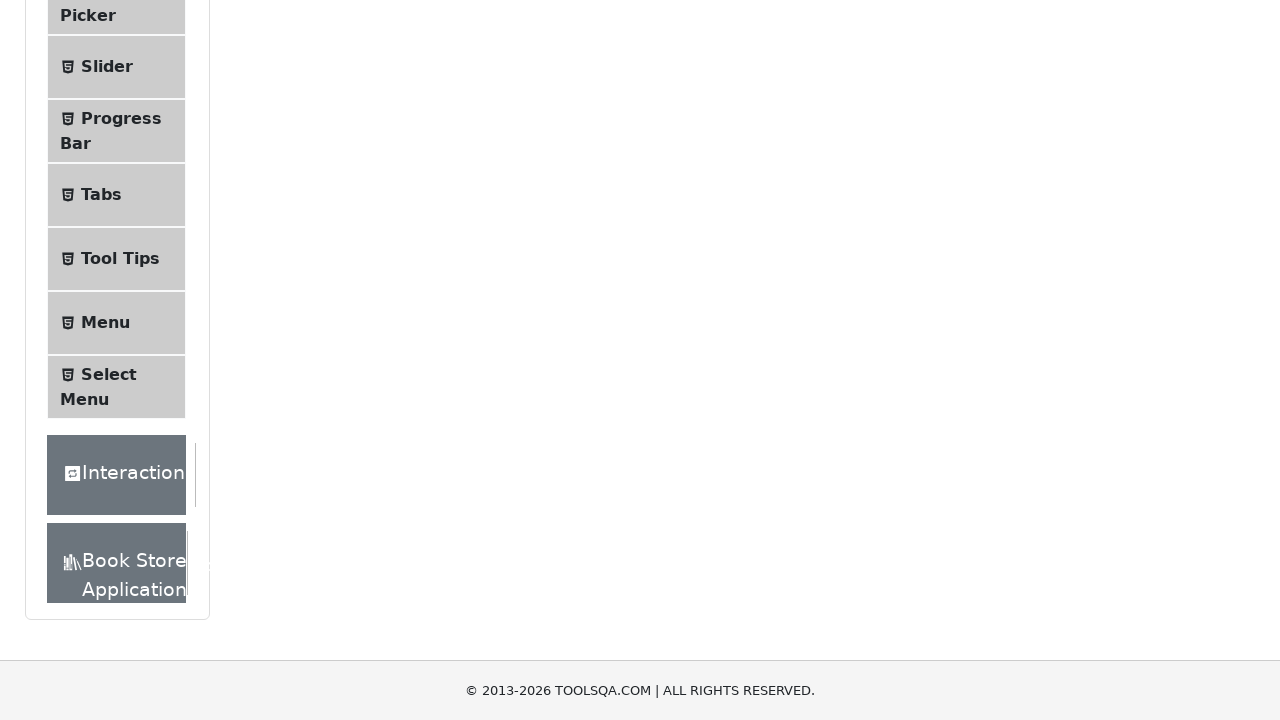

Clicked on Auto Complete menu item at (102, 348) on xpath=//*[text()='Auto Complete']
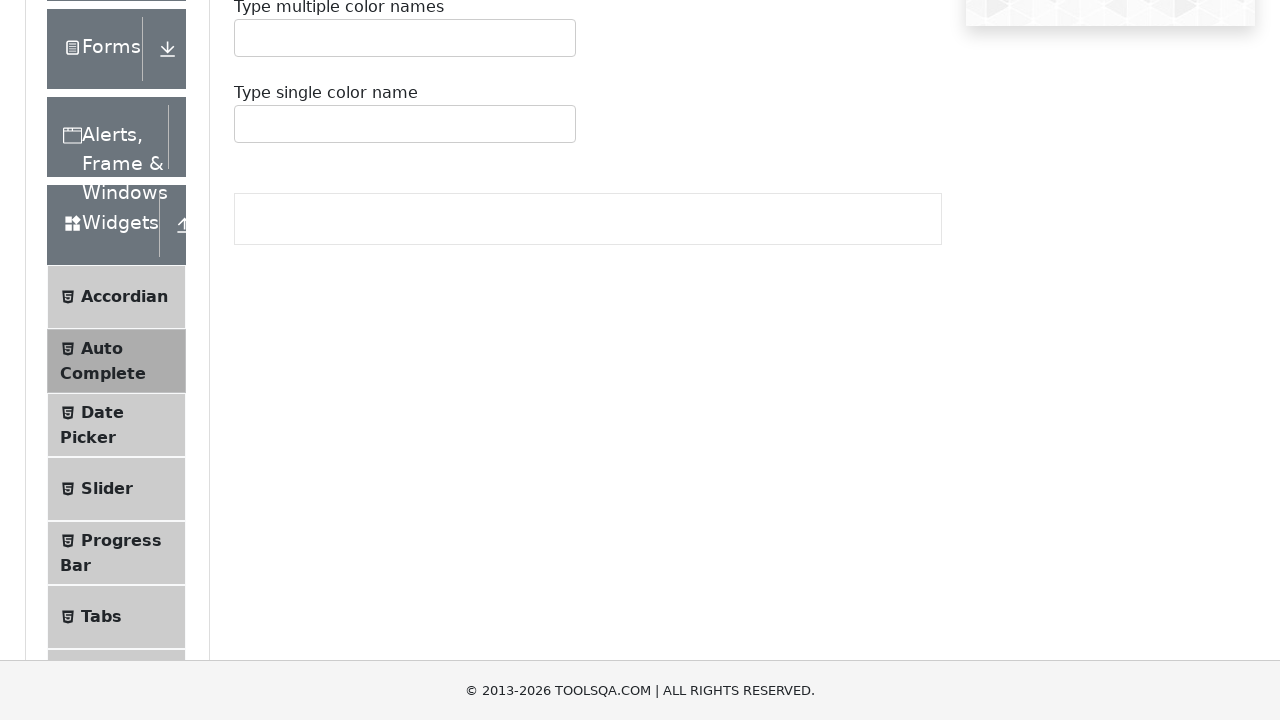

Typed 'Bl' in multiple autocomplete input field on #autoCompleteMultipleInput
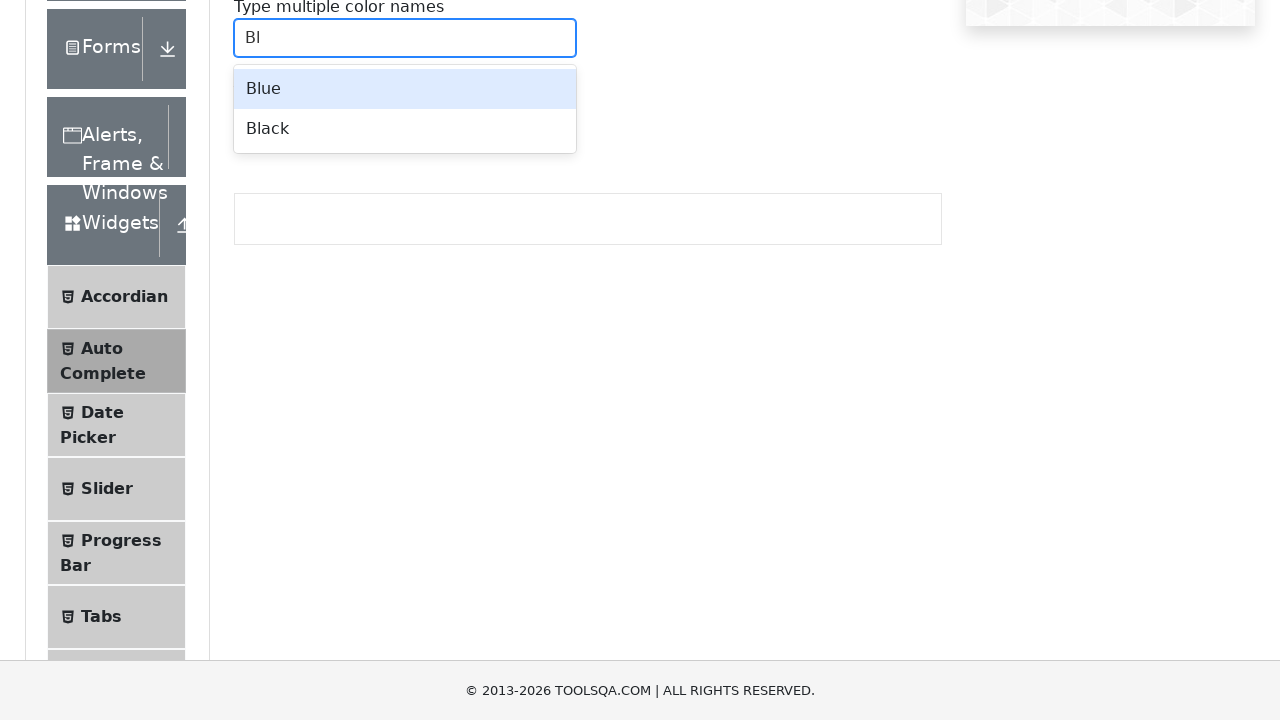

Pressed ArrowDown to navigate autocomplete options
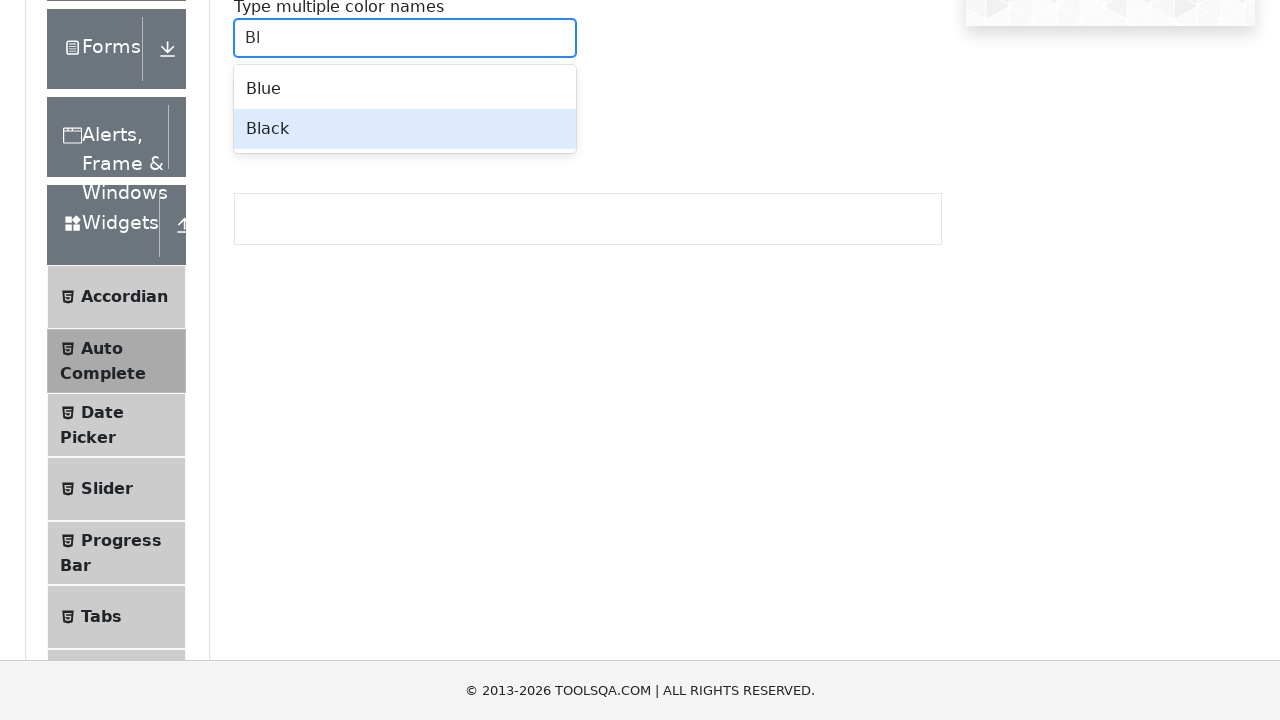

Pressed Enter to select first autocomplete option
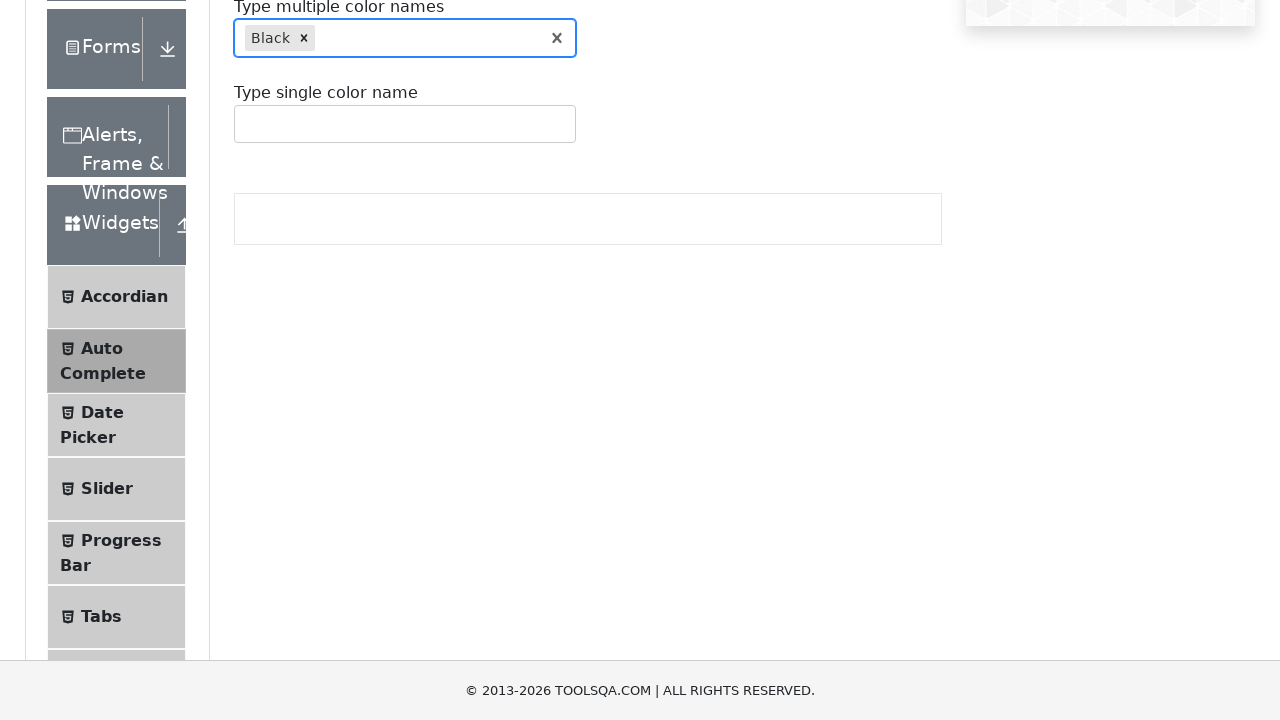

Typed 'A' in multiple autocomplete input field on #autoCompleteMultipleInput
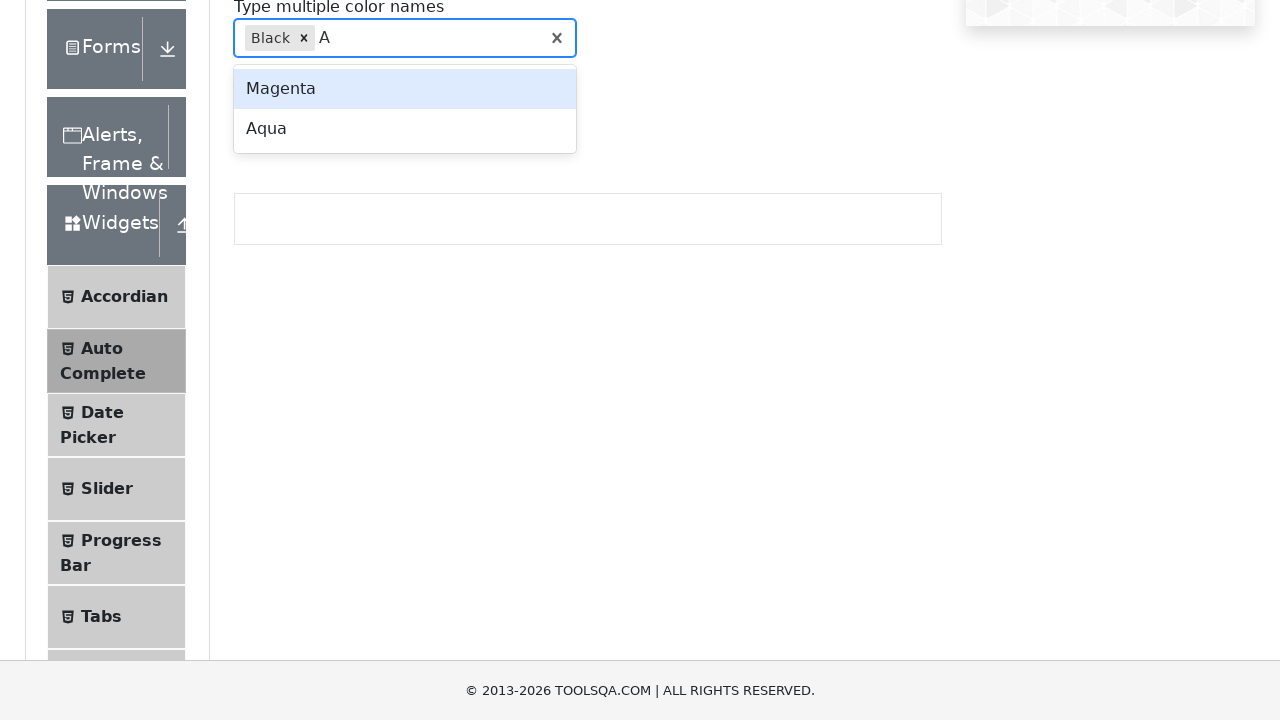

Pressed ArrowDown to navigate to first option
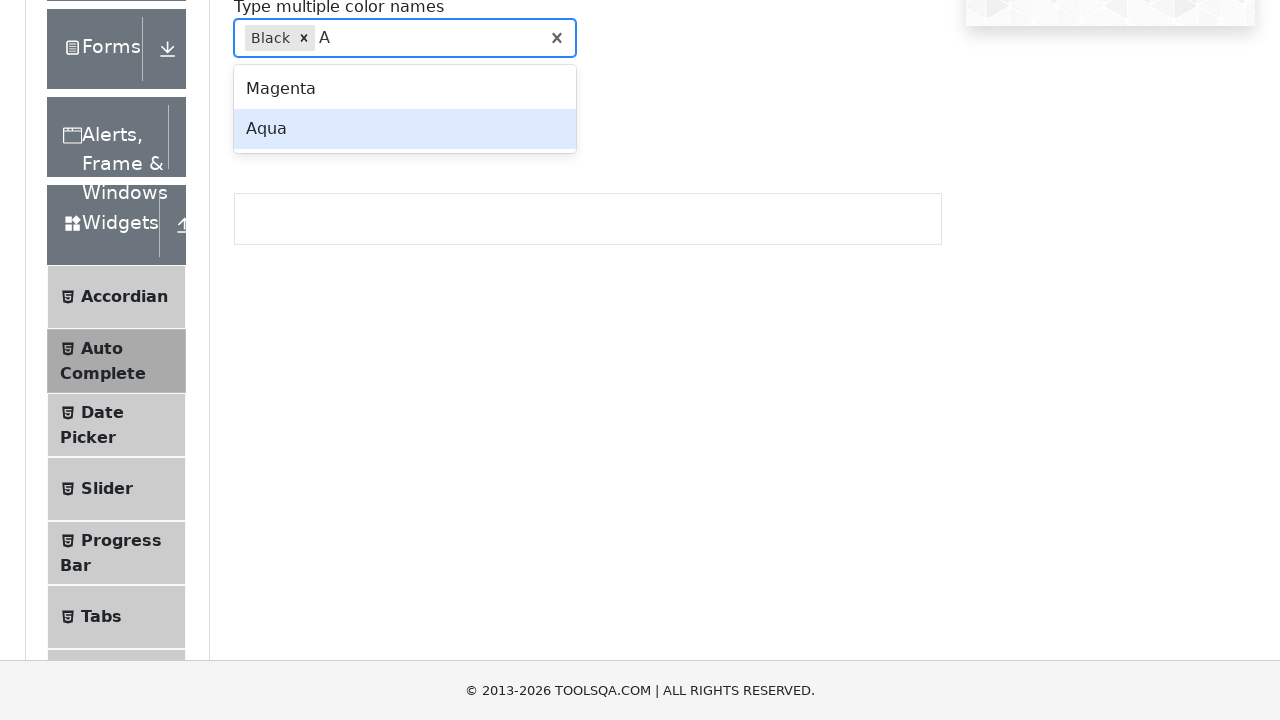

Pressed ArrowDown again to navigate to second option
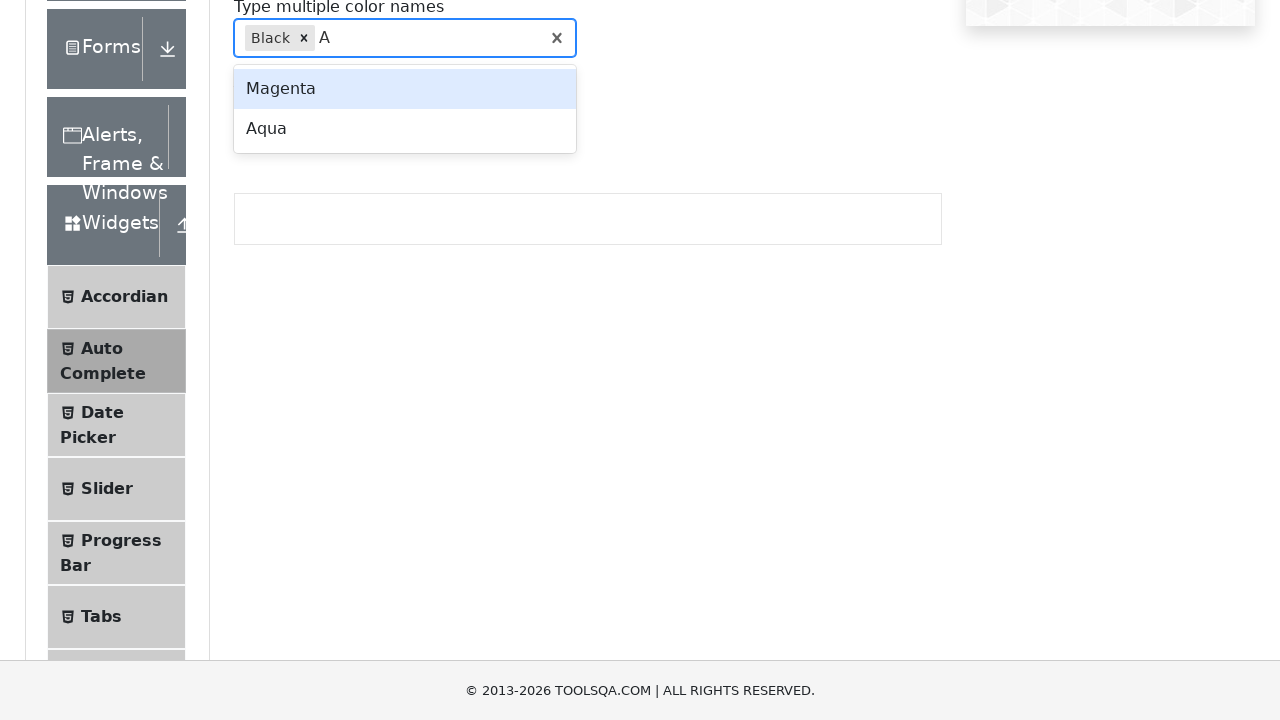

Pressed Enter to select second autocomplete option
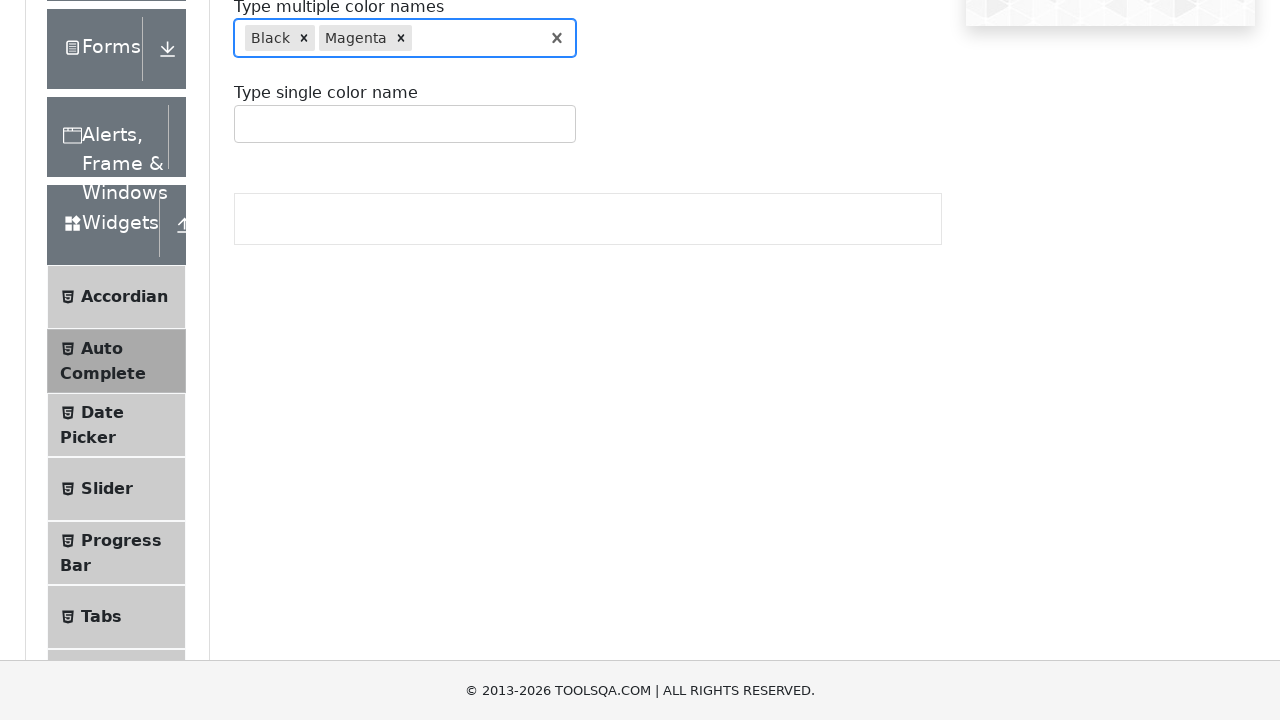

Typed 'R' in single autocomplete input field on #autoCompleteSingleInput
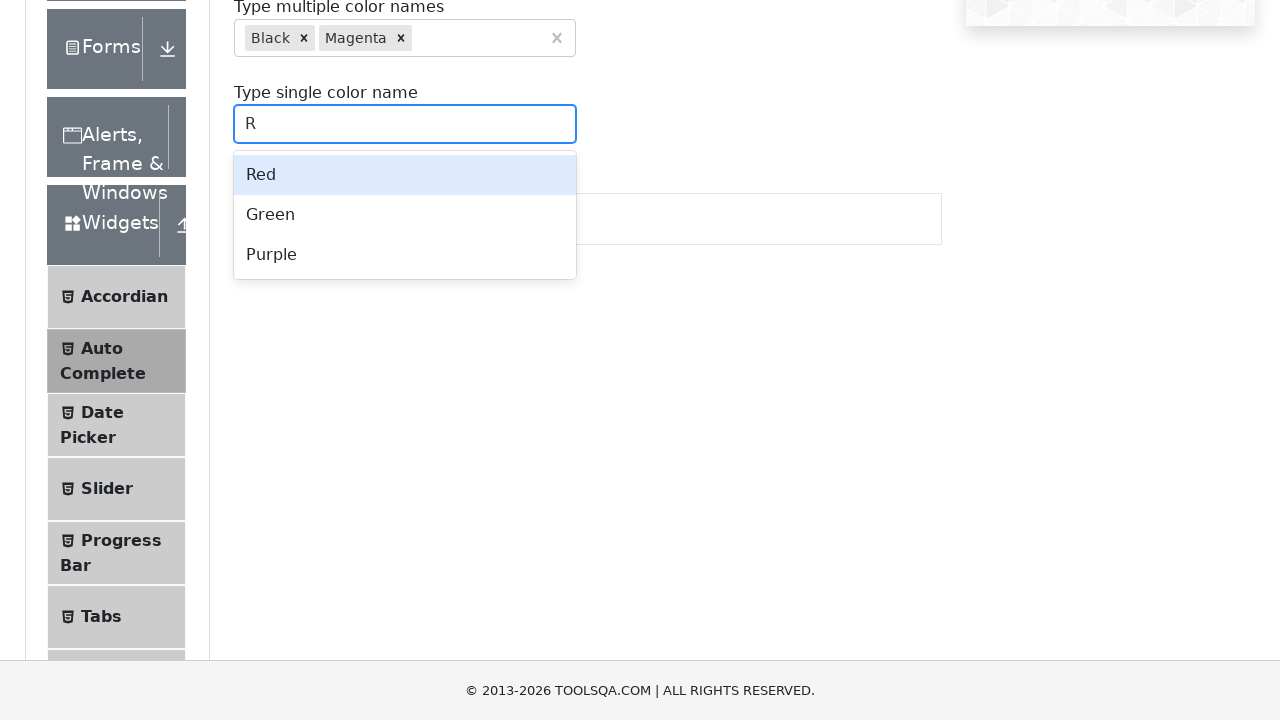

Pressed Enter to select single autocomplete option
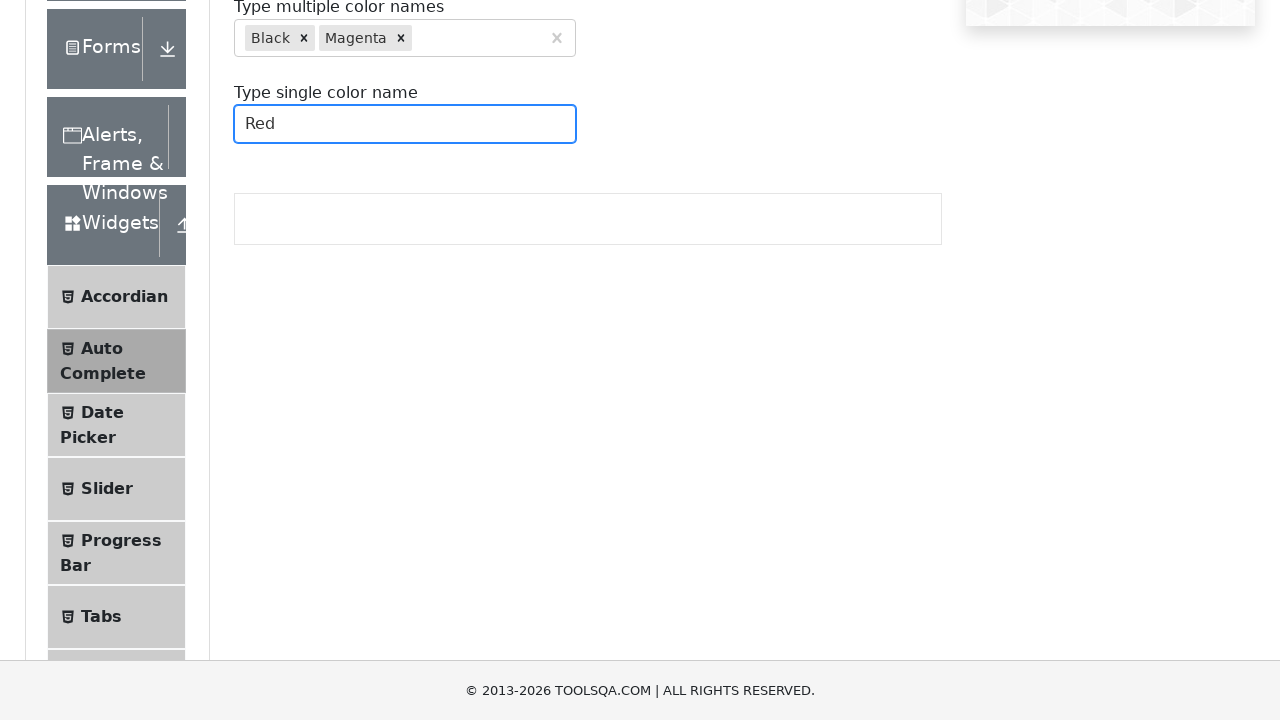

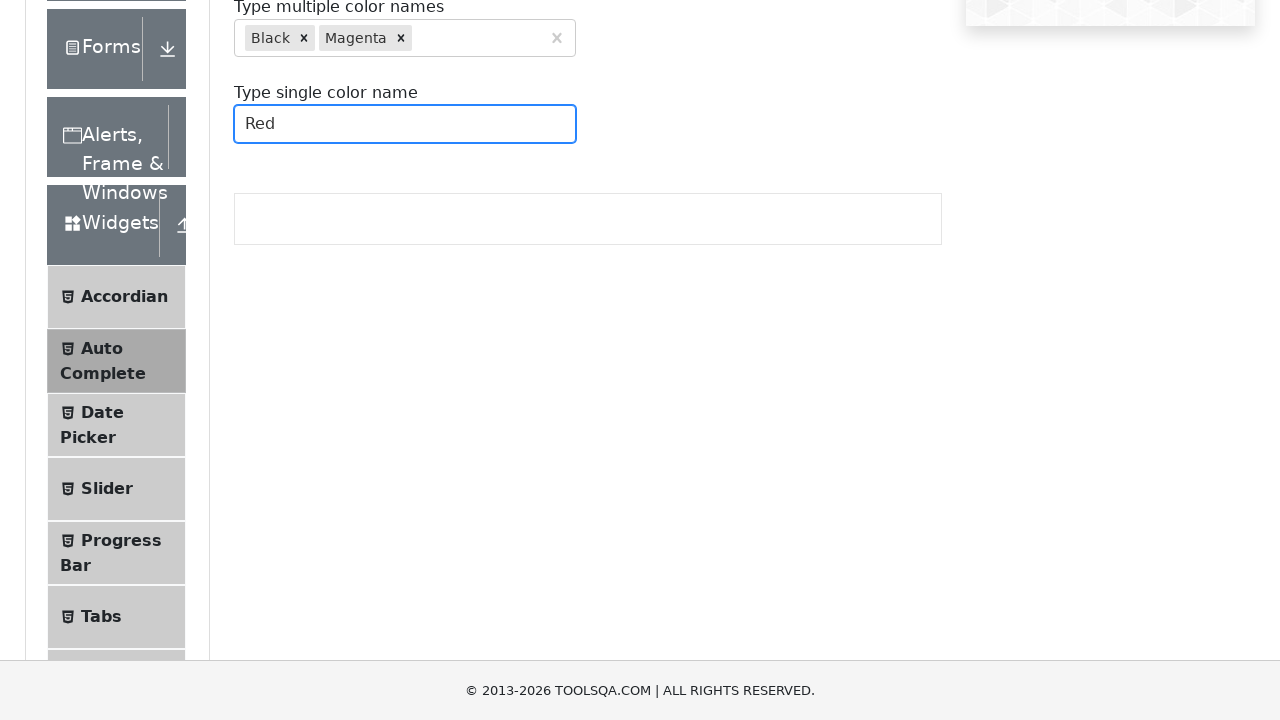